Tests opening a new browser window by navigating to a page, opening a new window, navigating to a different page in that window, and verifying there are 2 window handles.

Starting URL: https://the-internet.herokuapp.com/windows

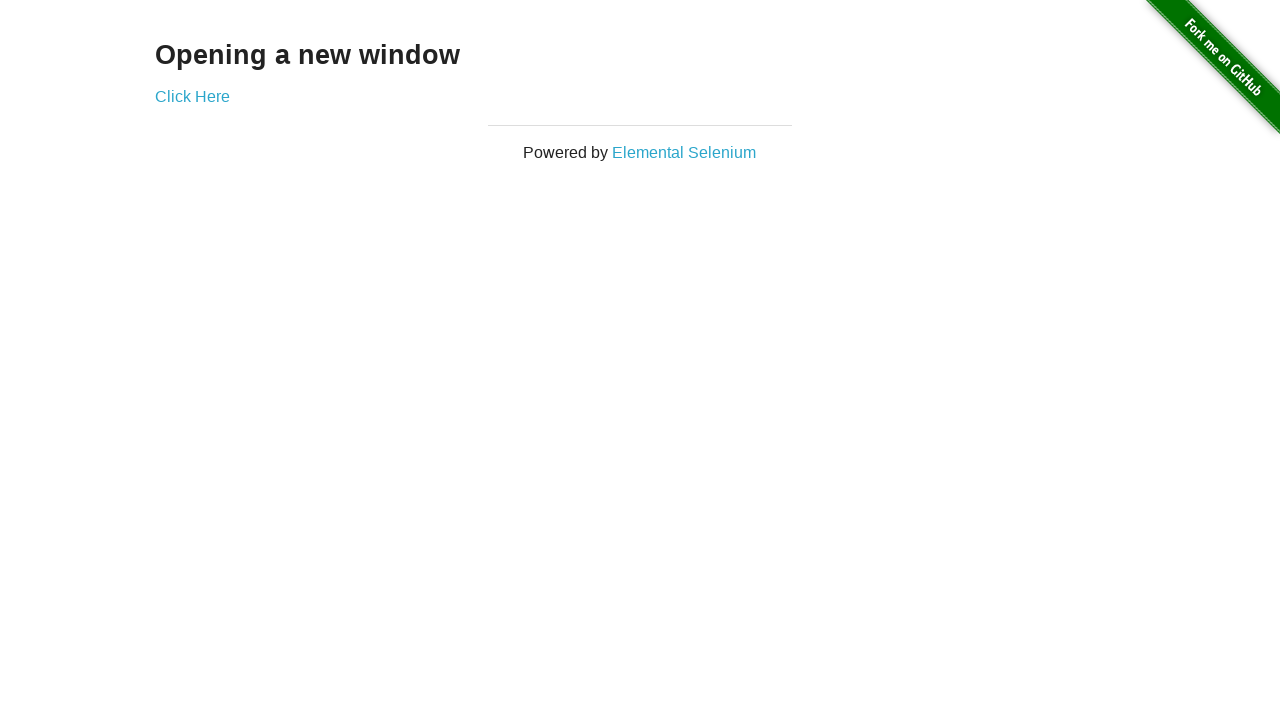

Opened a new browser window
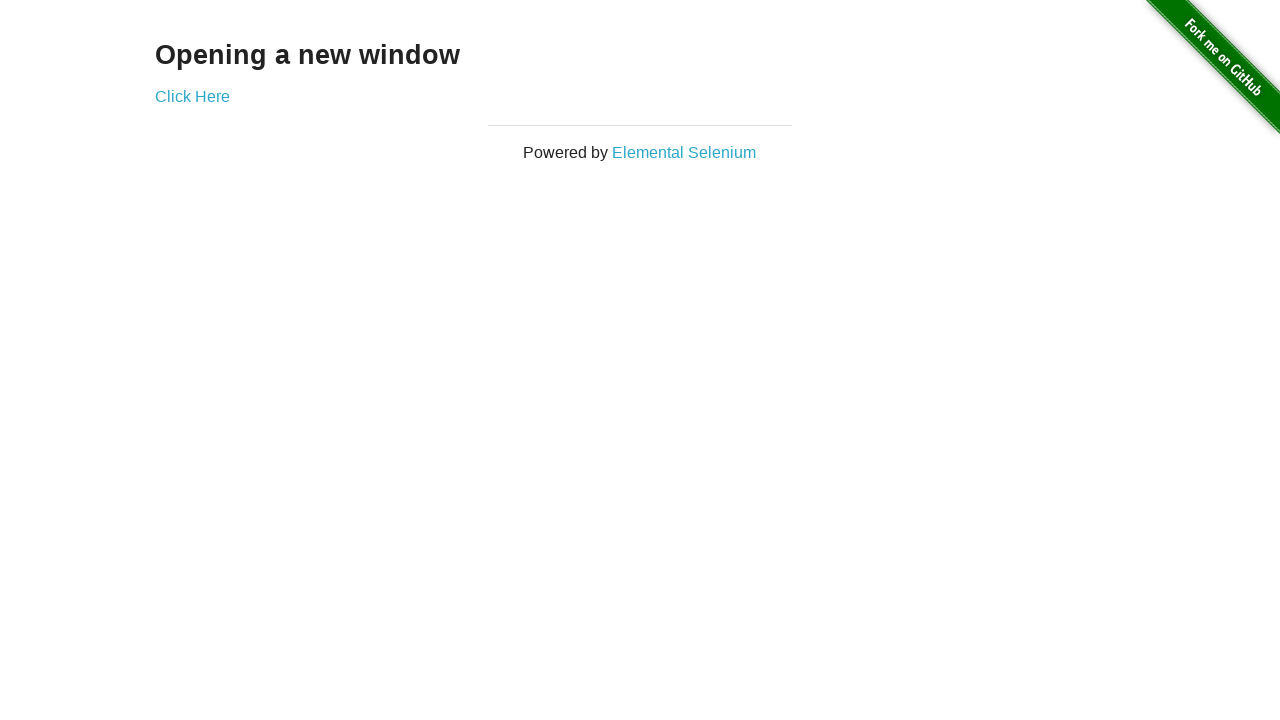

Navigated to typos page in new window
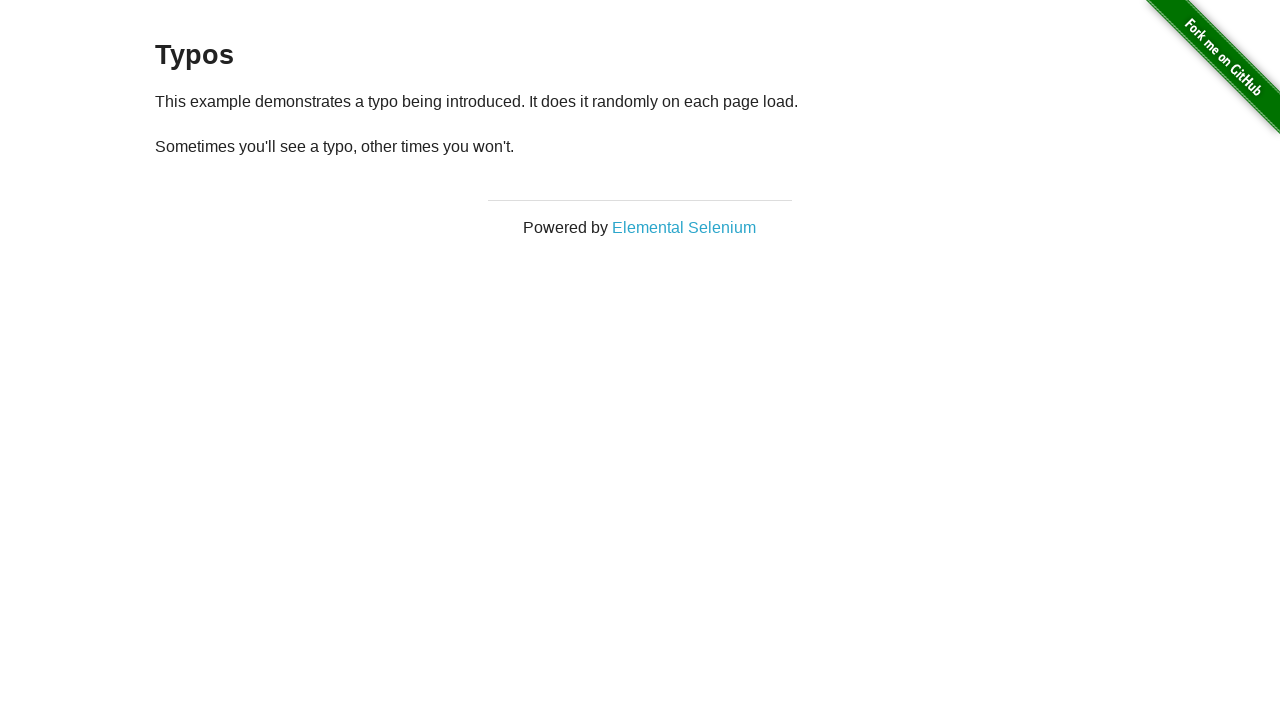

Verified 2 browser windows are open
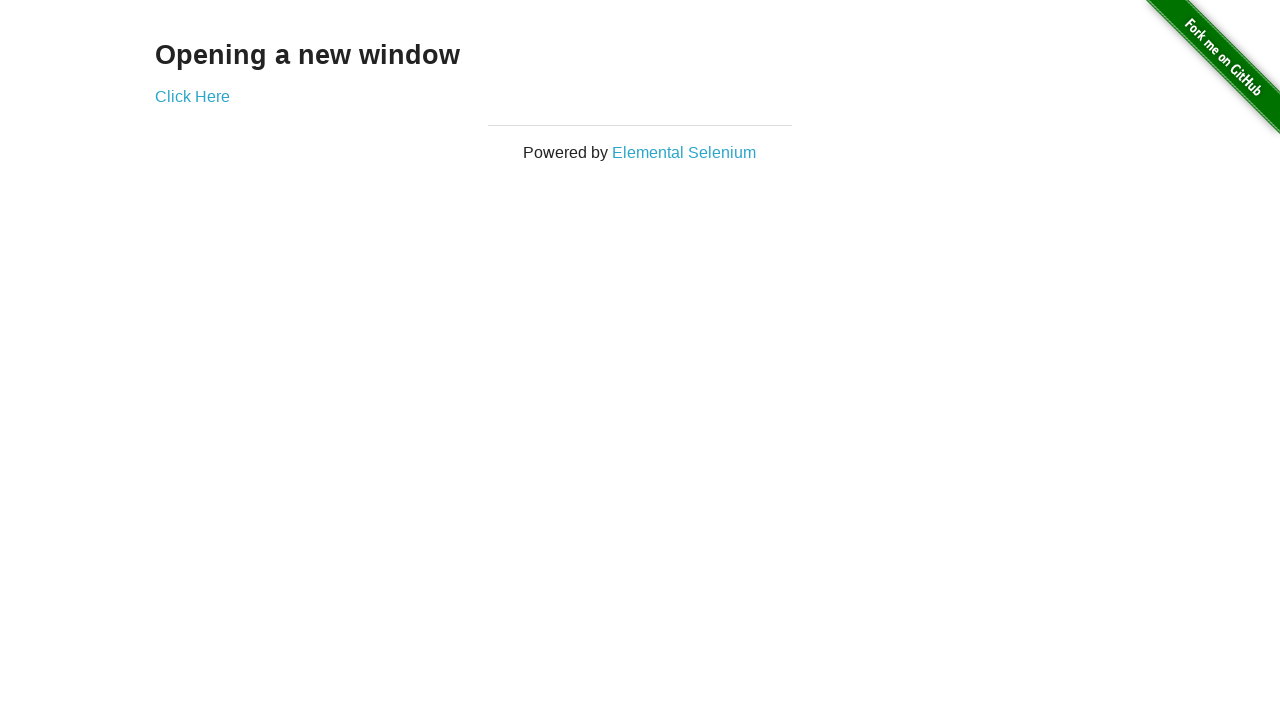

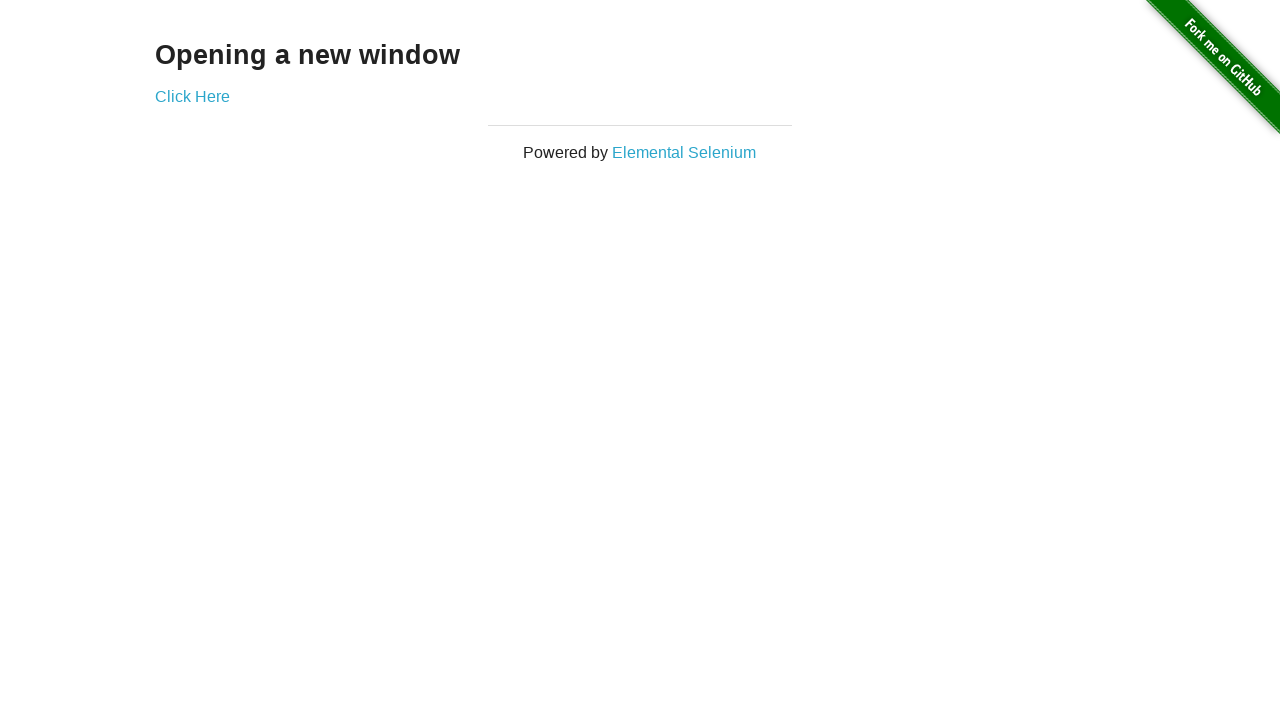